Tests radio button functionality and retrieves checkbox label text on a practice form page

Starting URL: https://www.letskodeit.com/practice

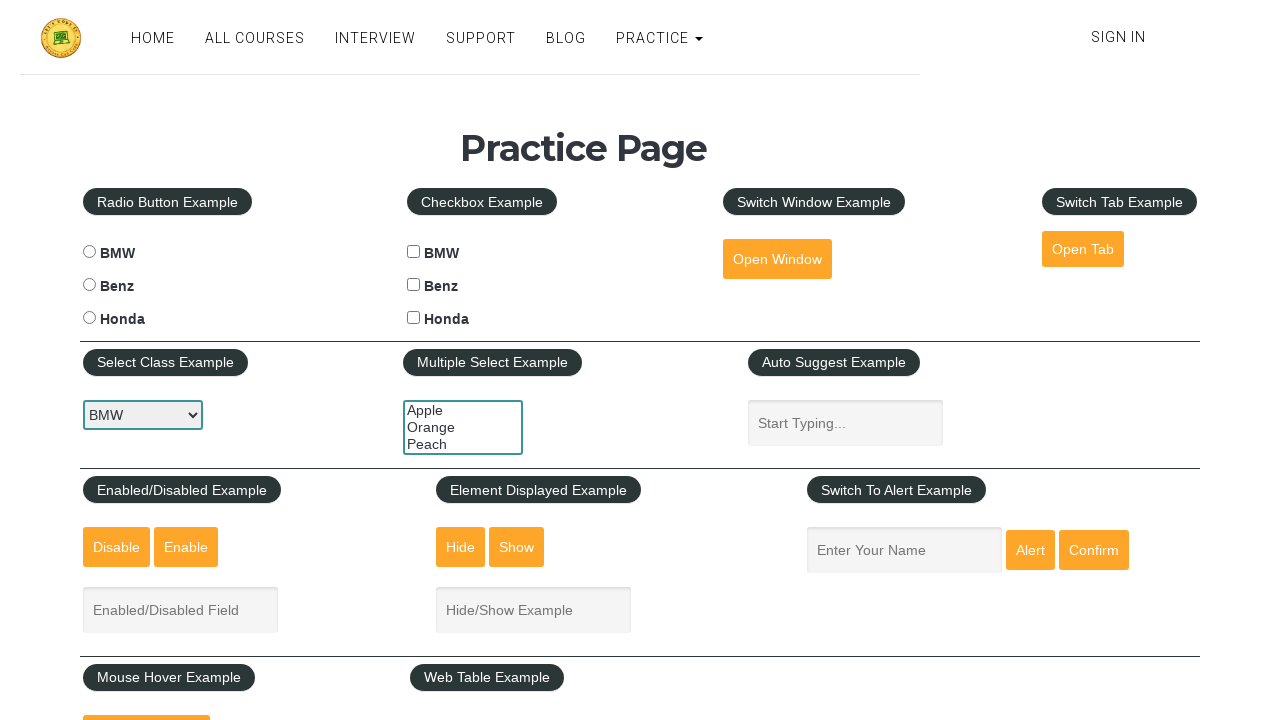

Clicked on the Benz radio button at (89, 285) on #benzradio
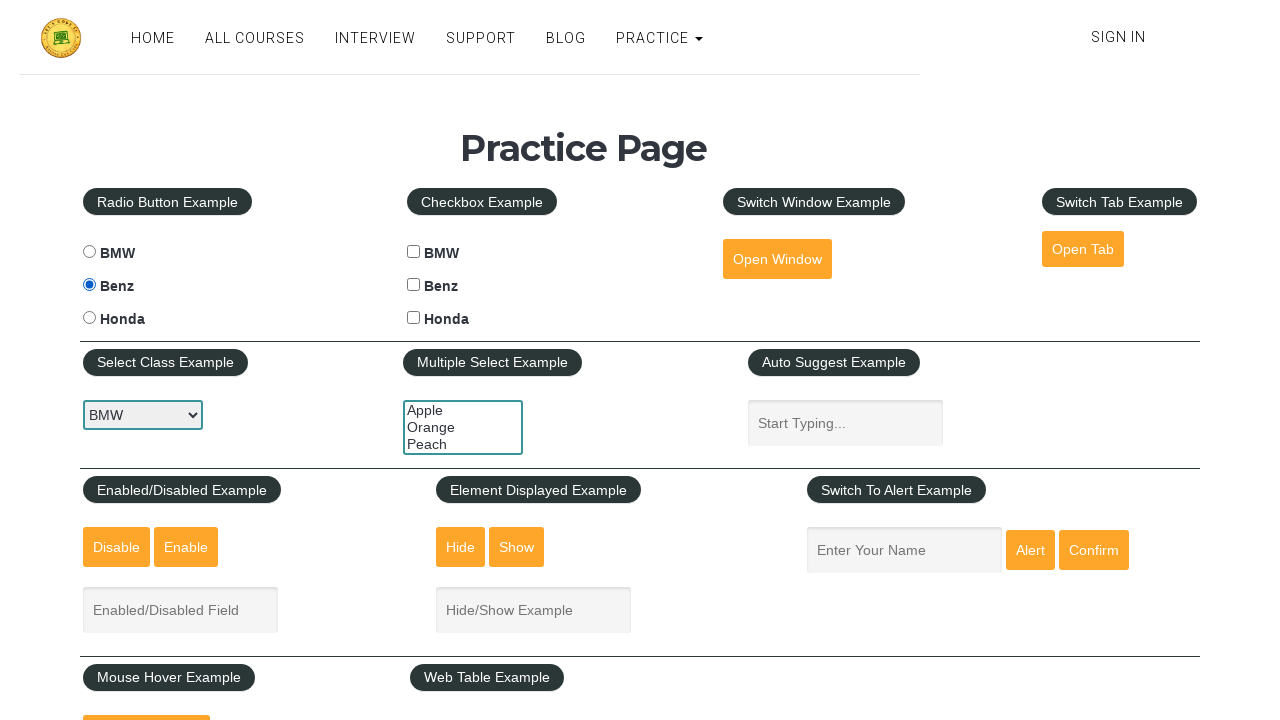

Checkbox labels loaded and are present on the page
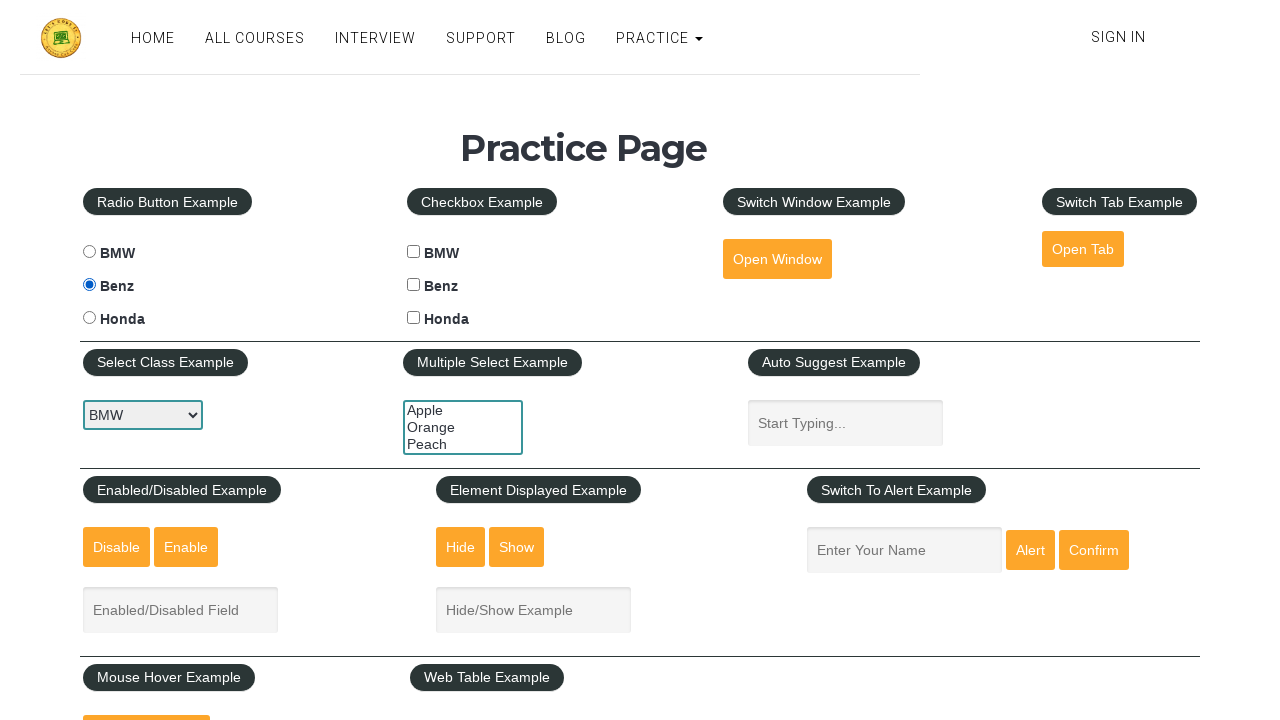

Retrieved all checkbox label elements
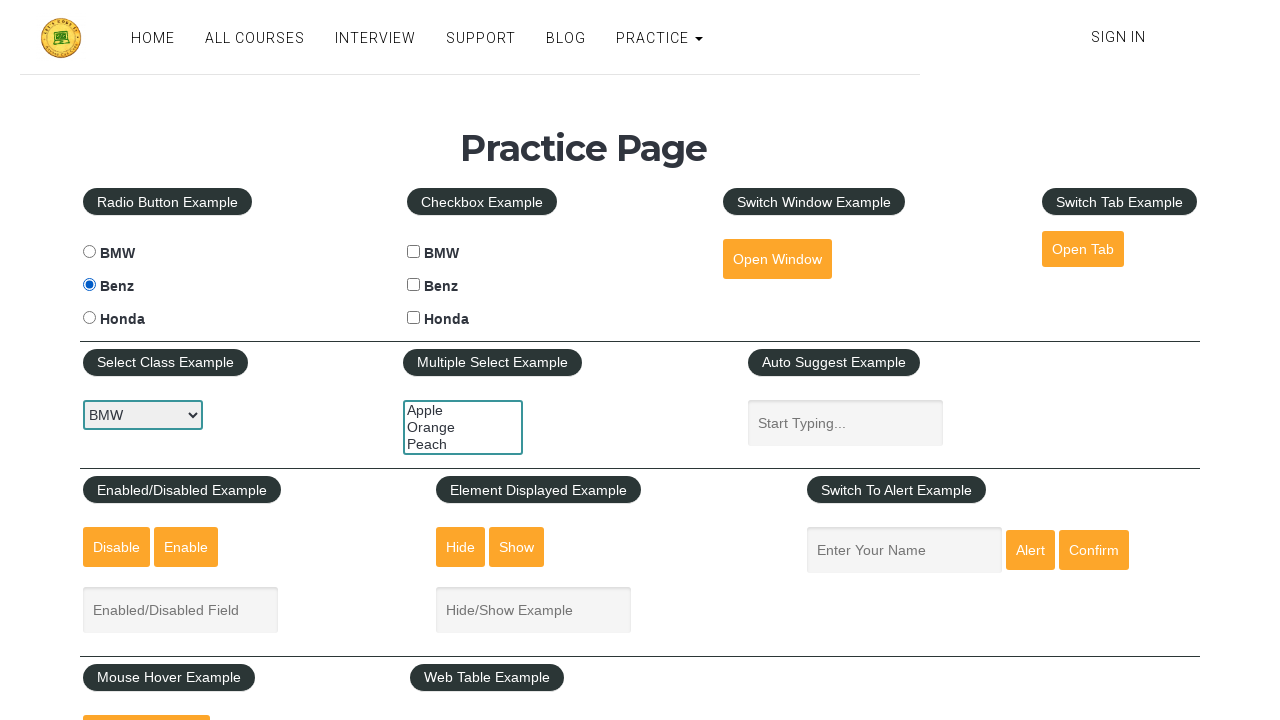

Extracted text from checkbox label:   BMW 
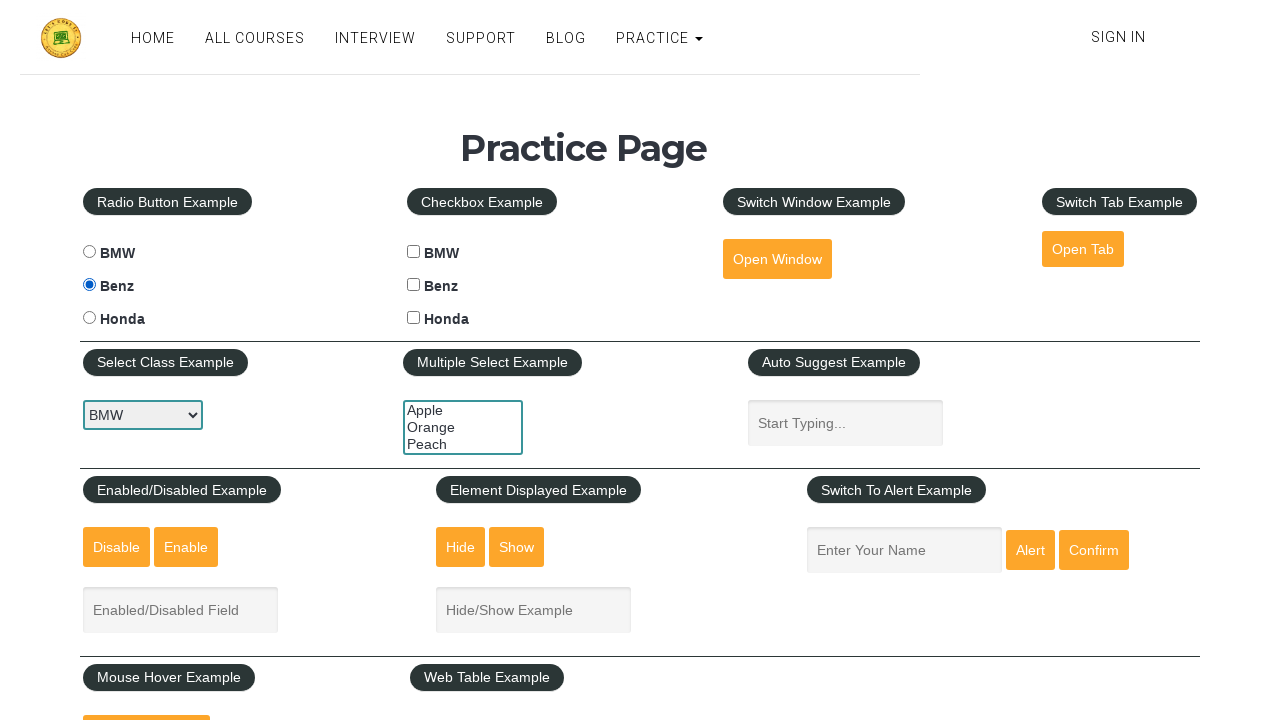

Extracted text from checkbox label:   Benz 
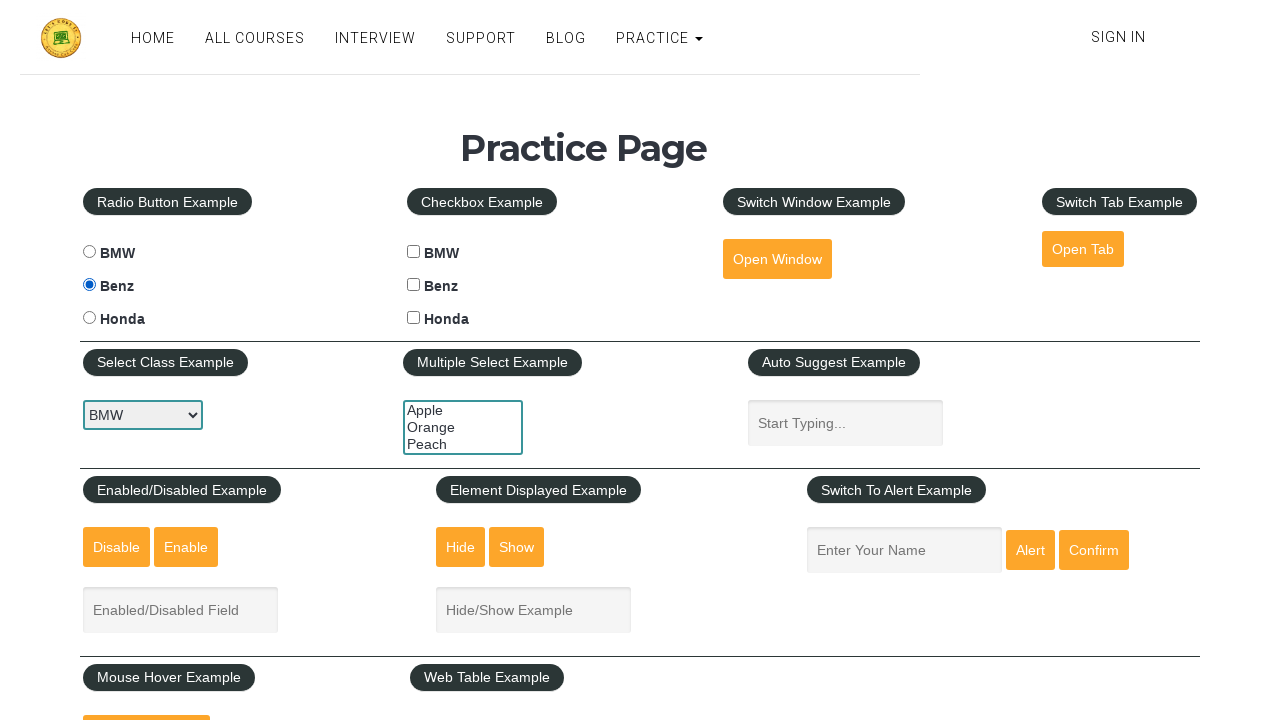

Extracted text from checkbox label:   Honda 
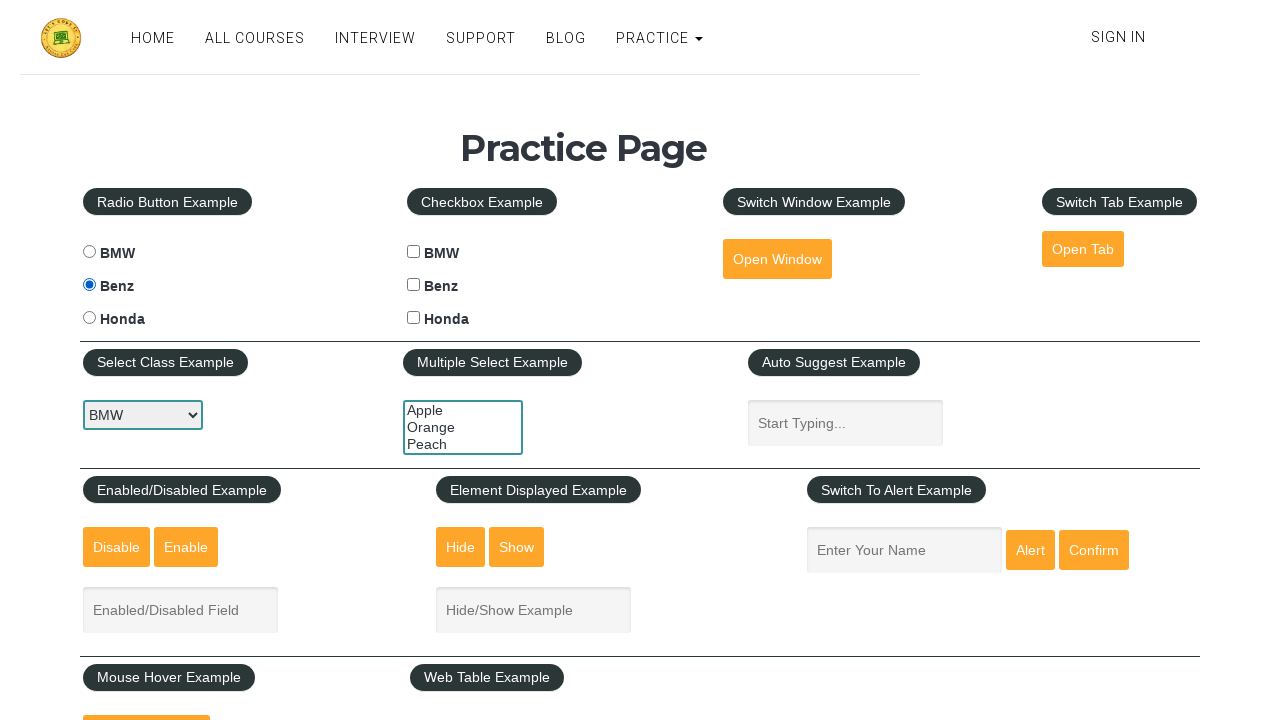

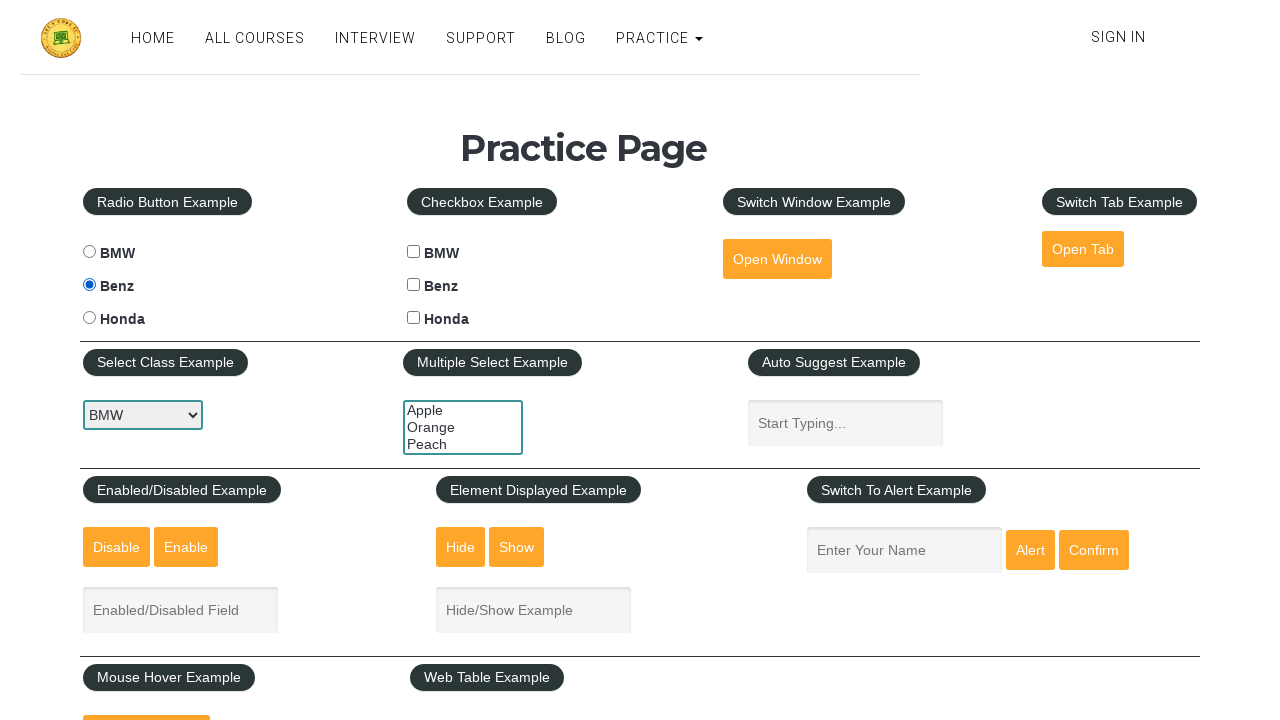